Tests JavaScript confirmation alert by clicking the confirm button, accepting the alert, and verifying the confirmation message is displayed

Starting URL: https://practice.cydeo.com/javascript_alerts

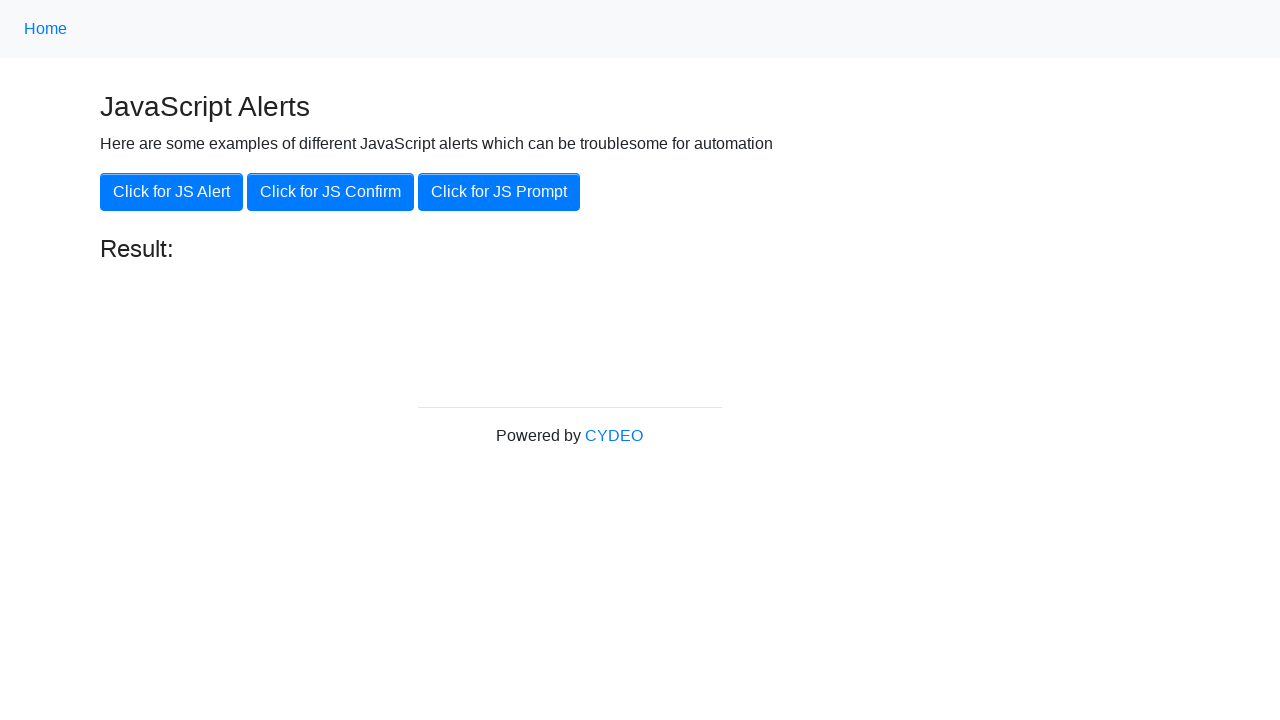

Set up dialog handler to accept confirmation alerts
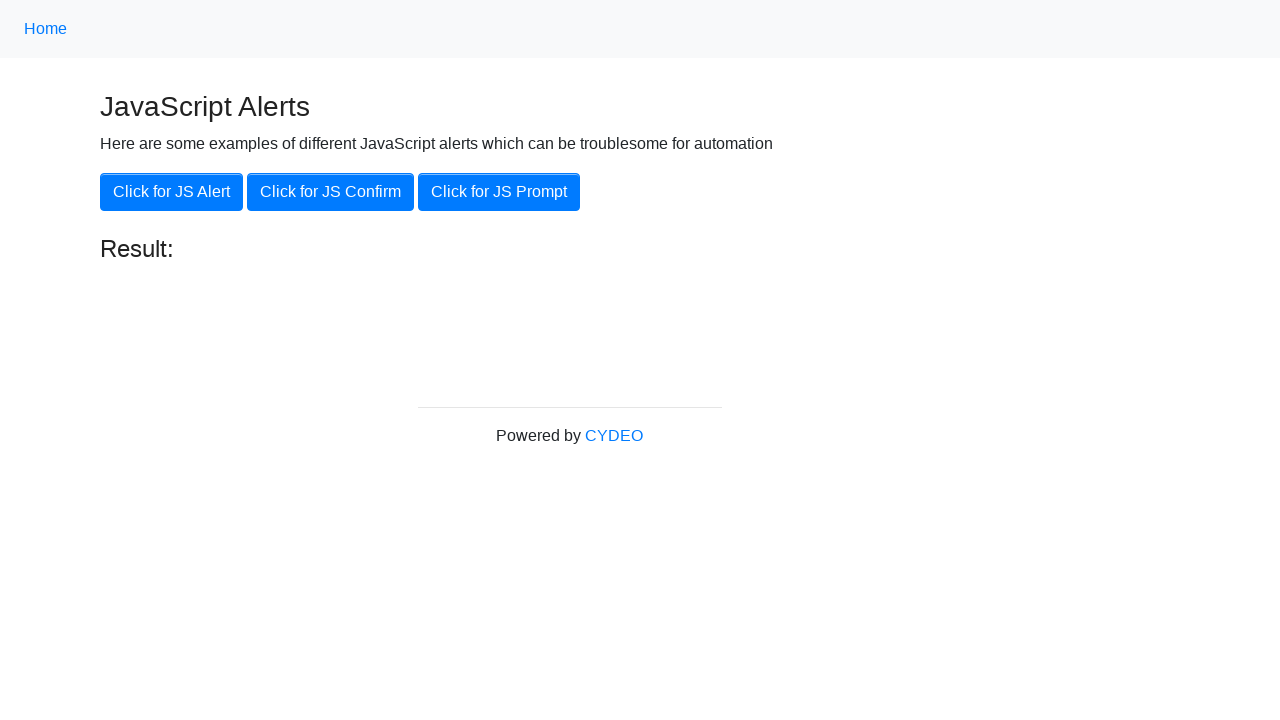

Clicked the 'Click for JS Confirm' button at (330, 192) on xpath=//button[text() = 'Click for JS Confirm']
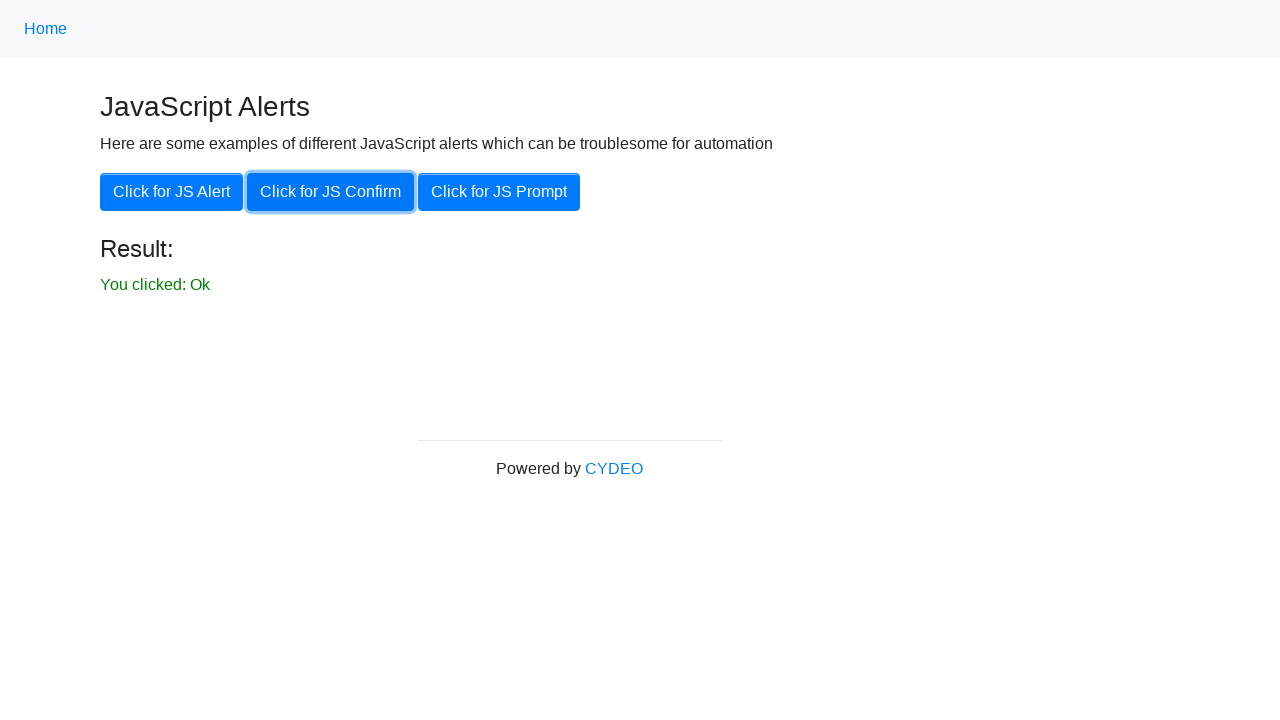

Result text element became visible
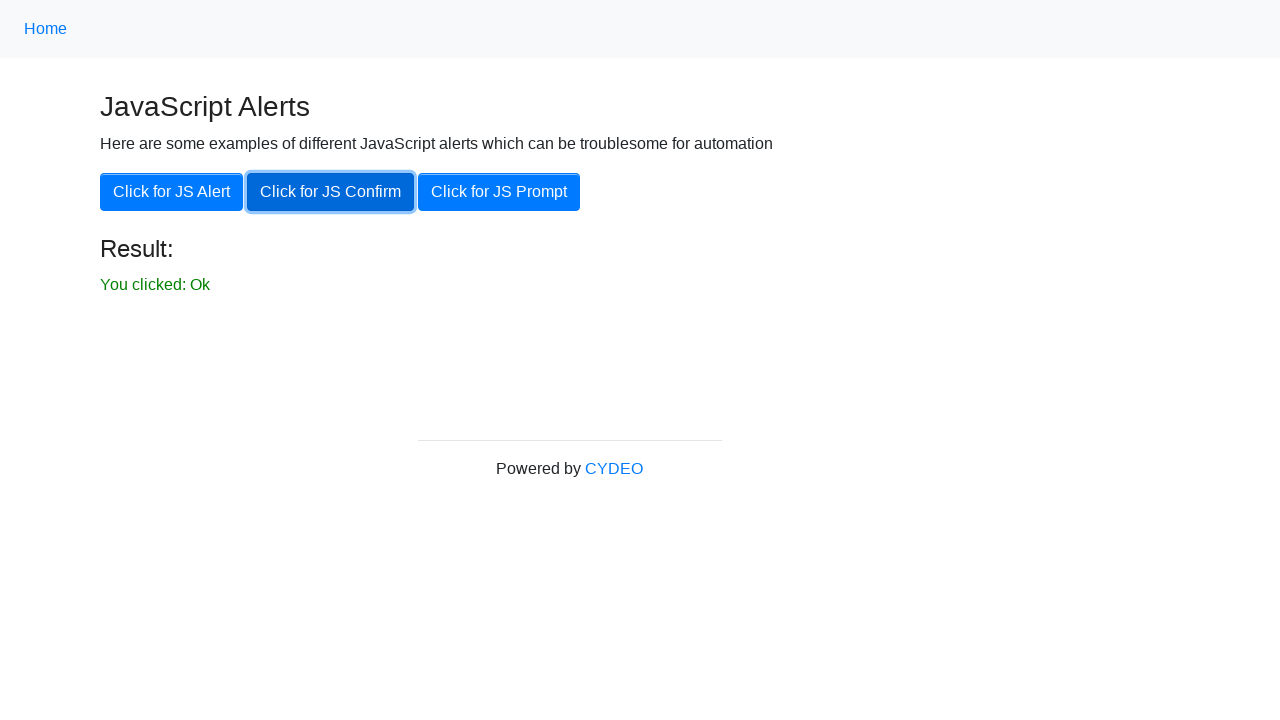

Verified confirmation message 'You clicked: Ok' is displayed
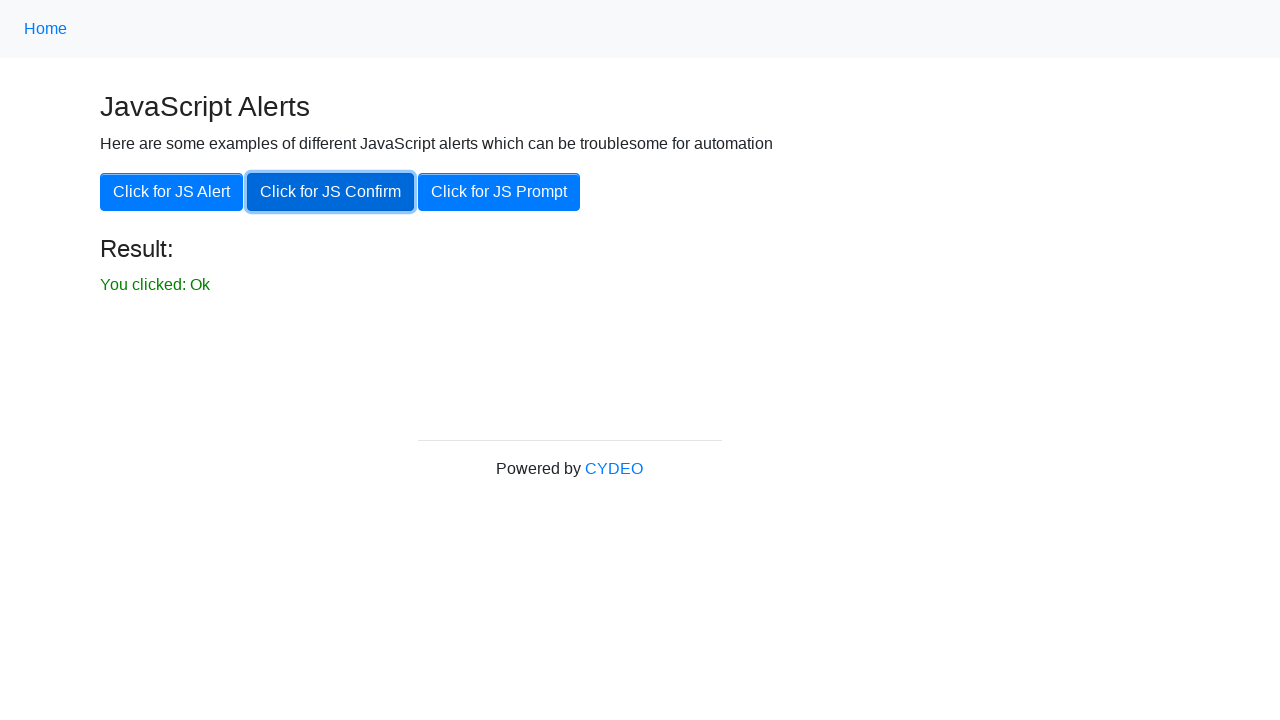

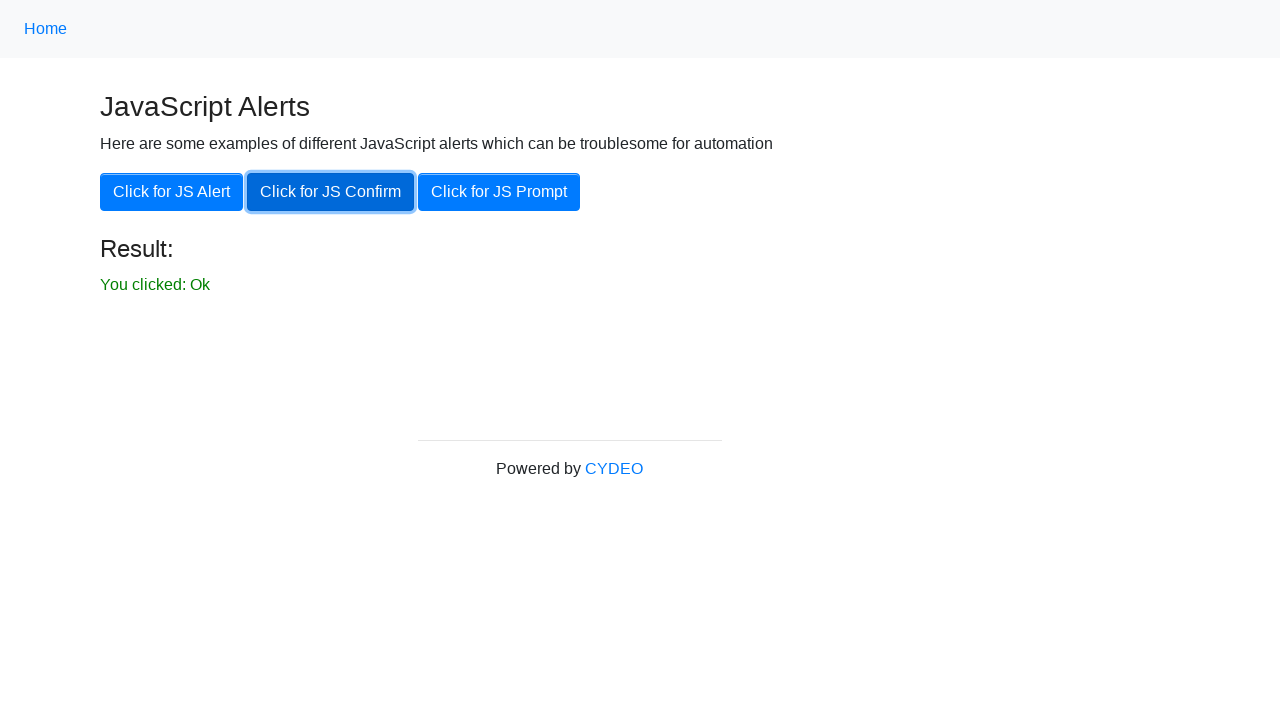